Tests modal dialog functionality by opening a small modal, closing it, and verifying the large modal button is still visible.

Starting URL: https://demoqa.com/modal-dialogs

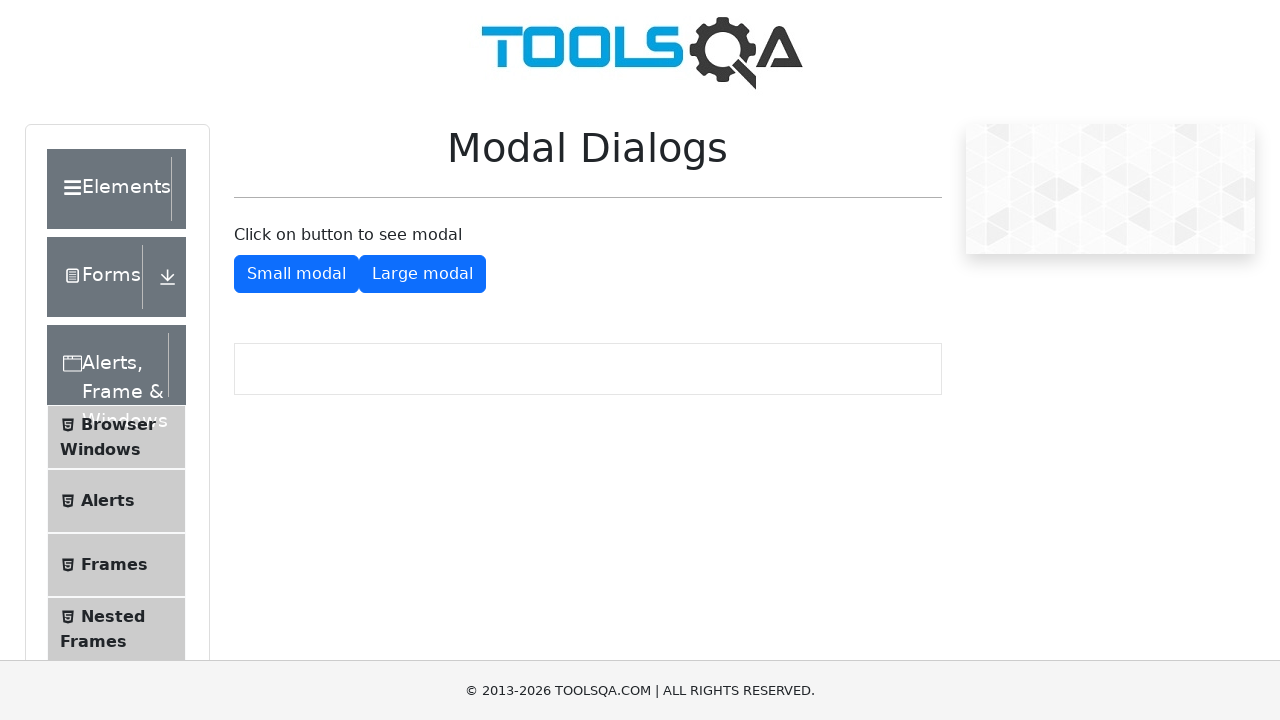

Clicked button to show small modal at (296, 274) on #showSmallModal
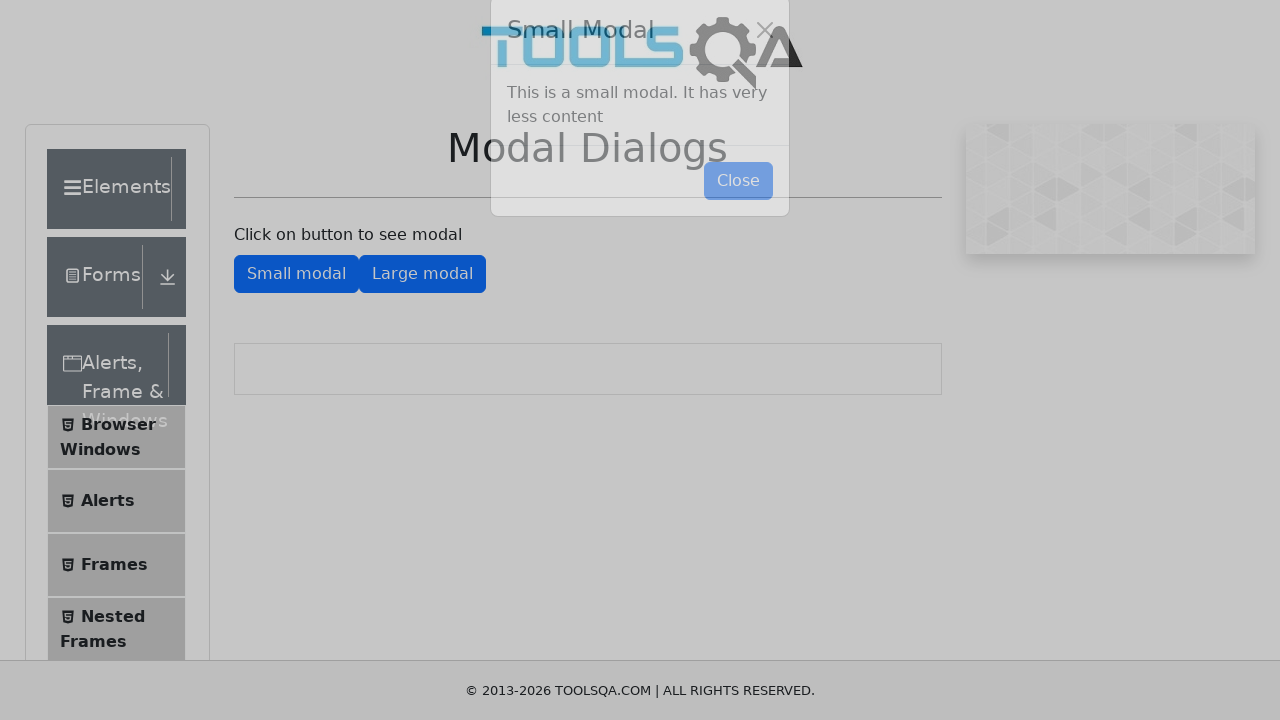

Clicked button to close small modal at (738, 214) on #closeSmallModal
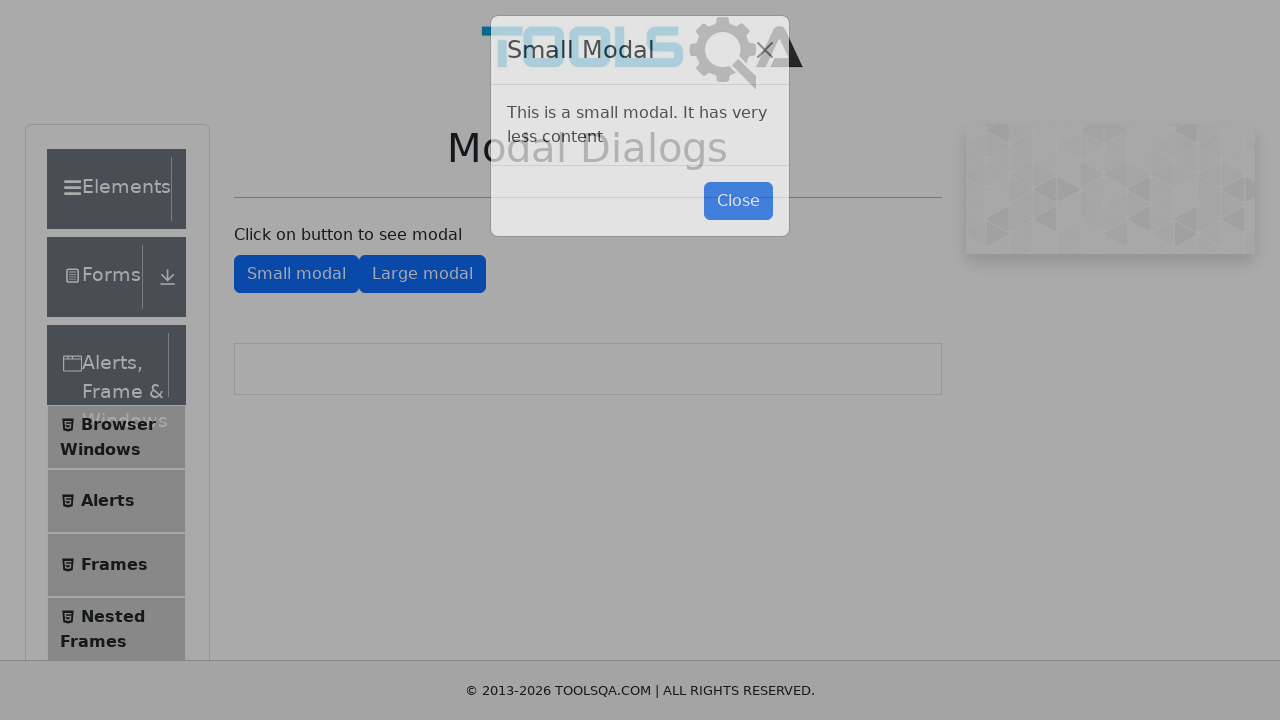

Verified large modal button is visible
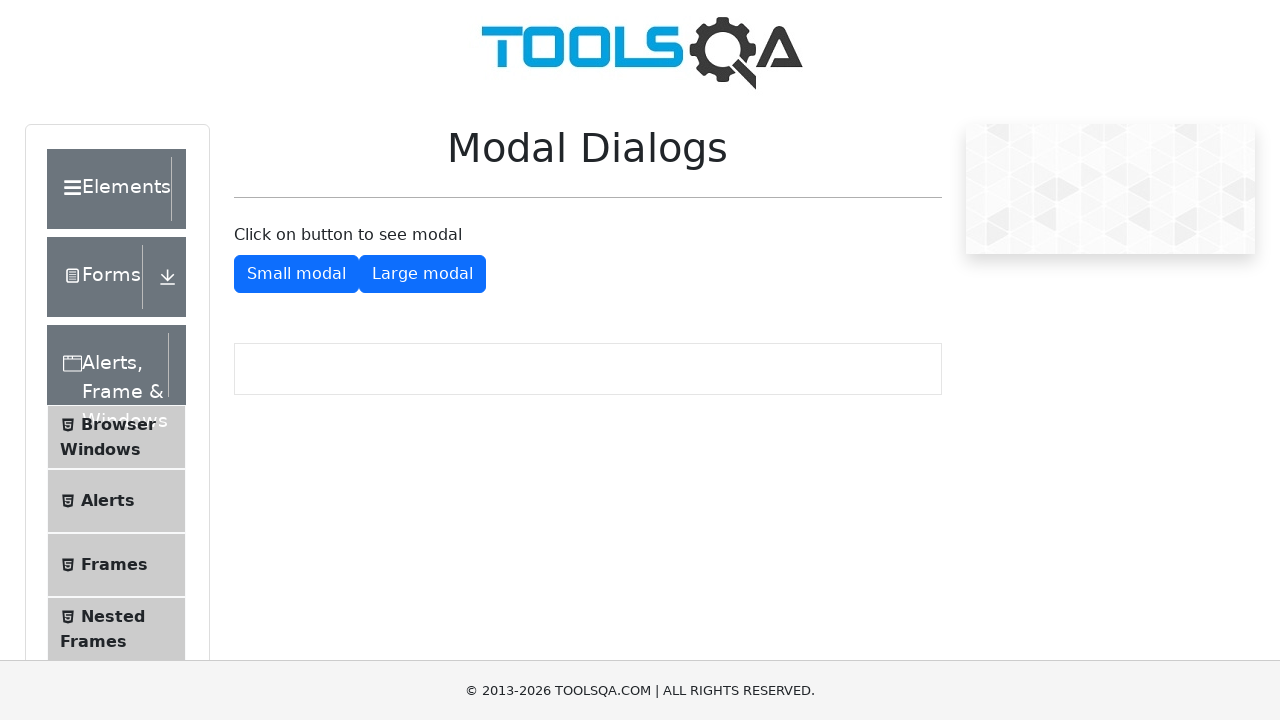

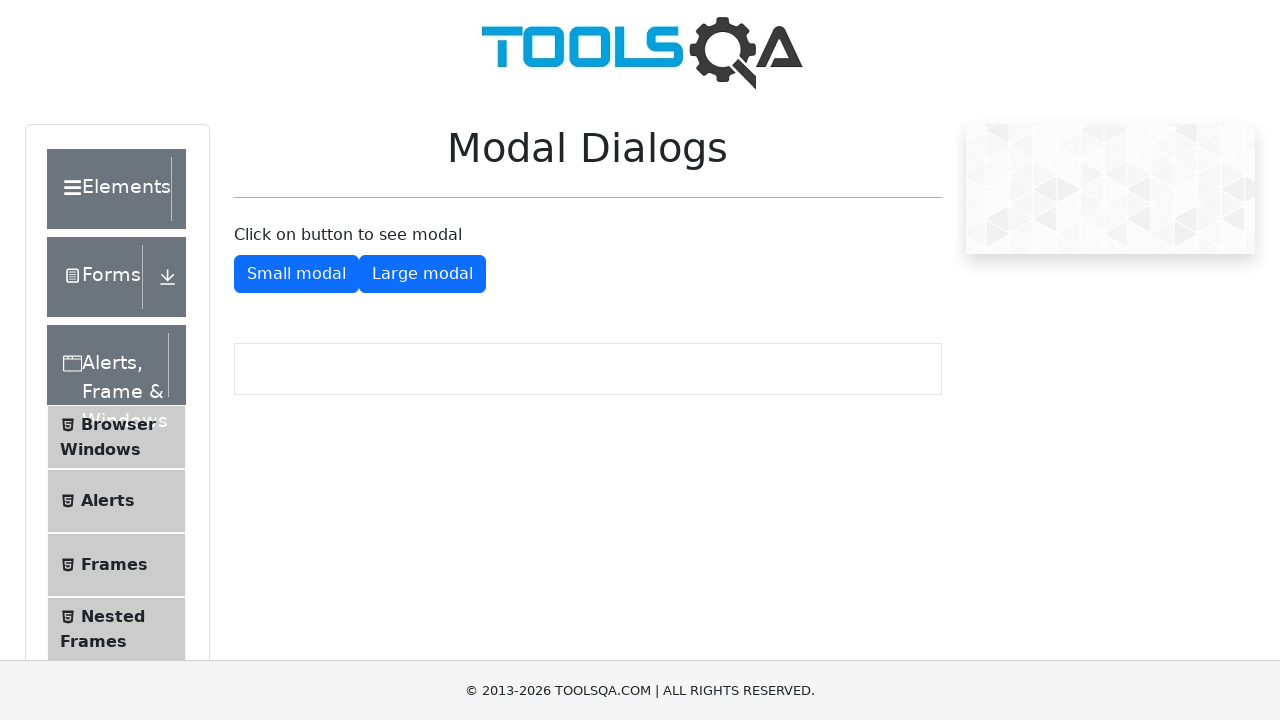